Tests e-commerce add-to-cart functionality by selecting a product, adding it to the cart, and verifying the product appears in the cart with the correct name.

Starting URL: https://bstackdemo.com/

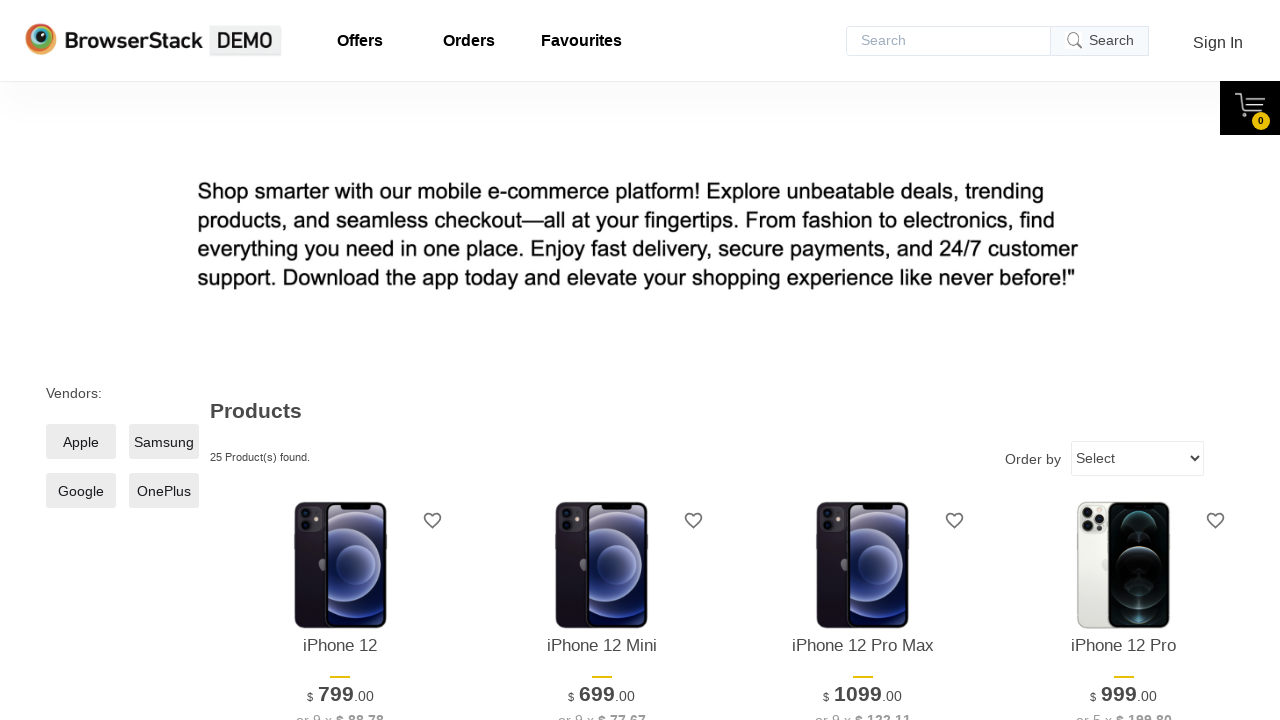

Waited for page title to contain 'StackDemo'
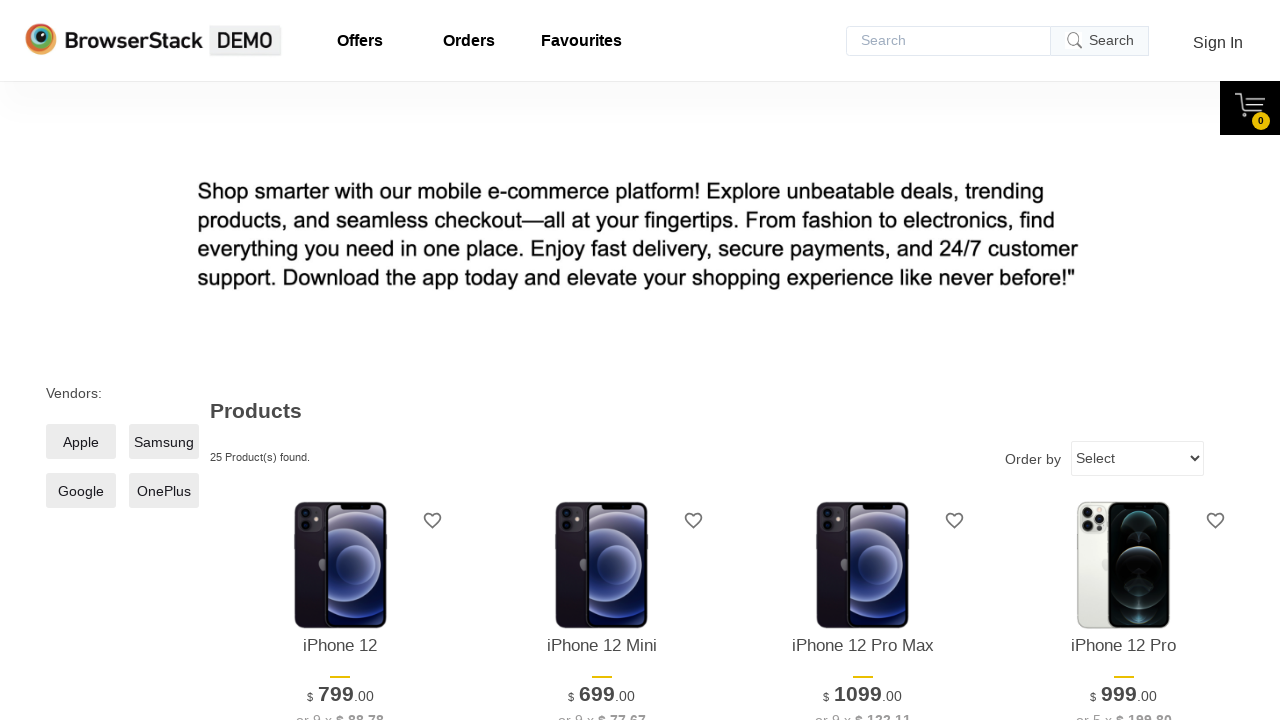

First product element is visible
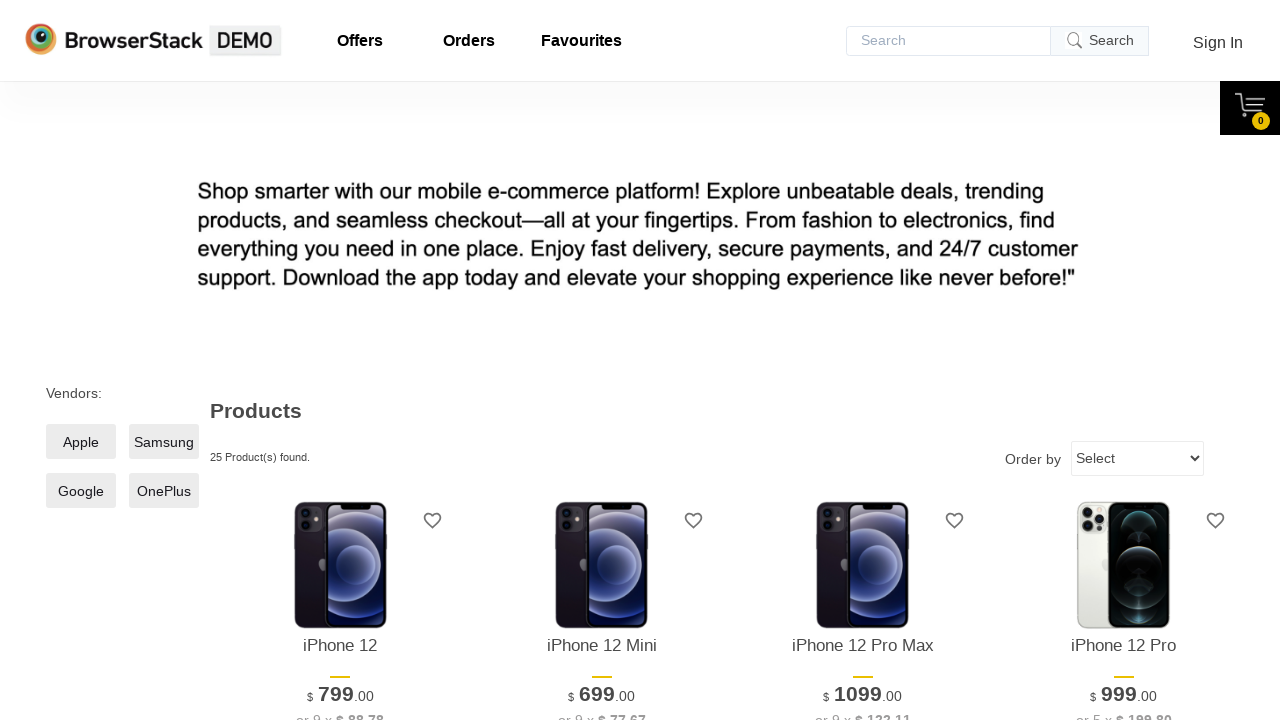

Retrieved product name: iPhone 12
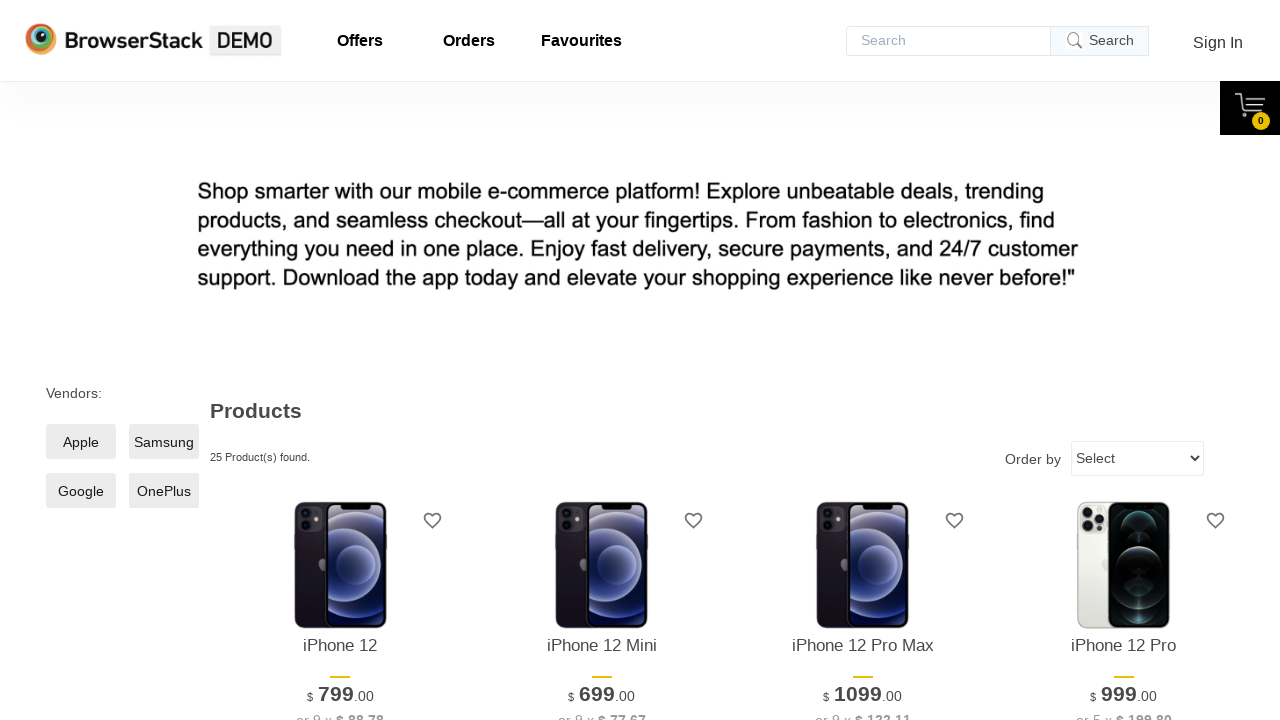

Clicked 'Add to cart' button for first product at (340, 361) on xpath=//*[@id="1"]/div[4]
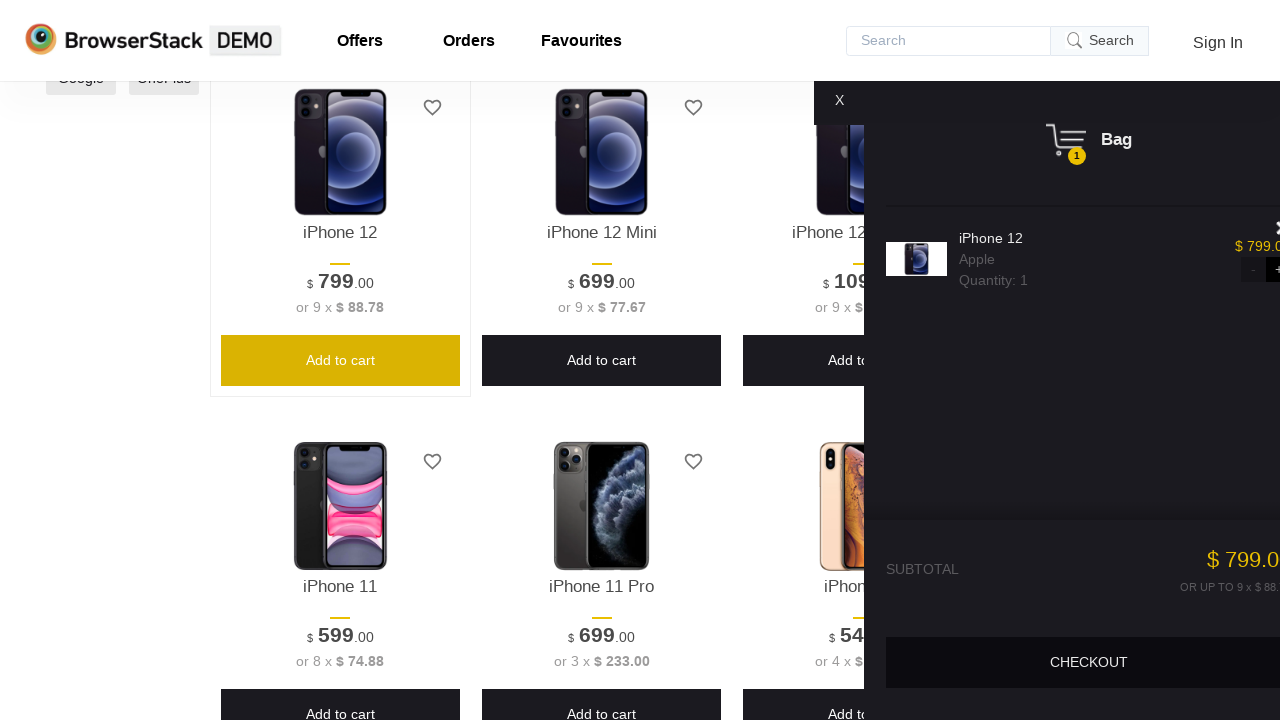

Cart pane is now visible
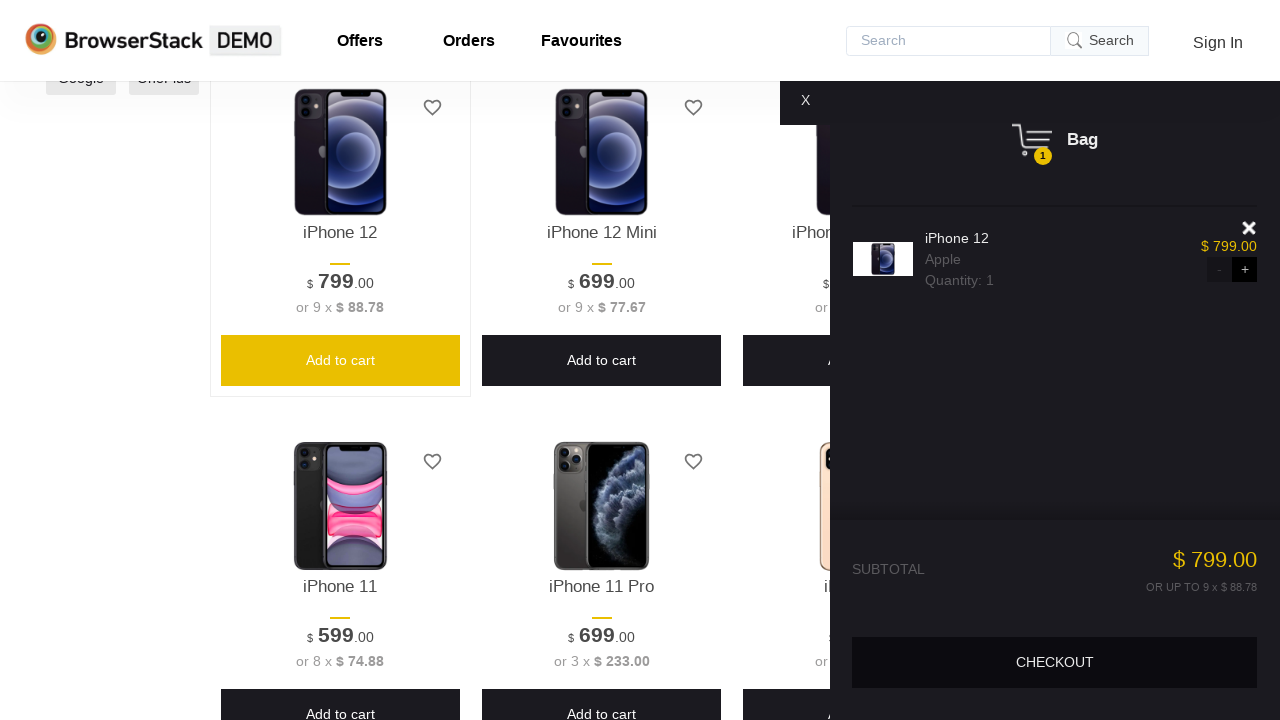

Product in cart is now visible
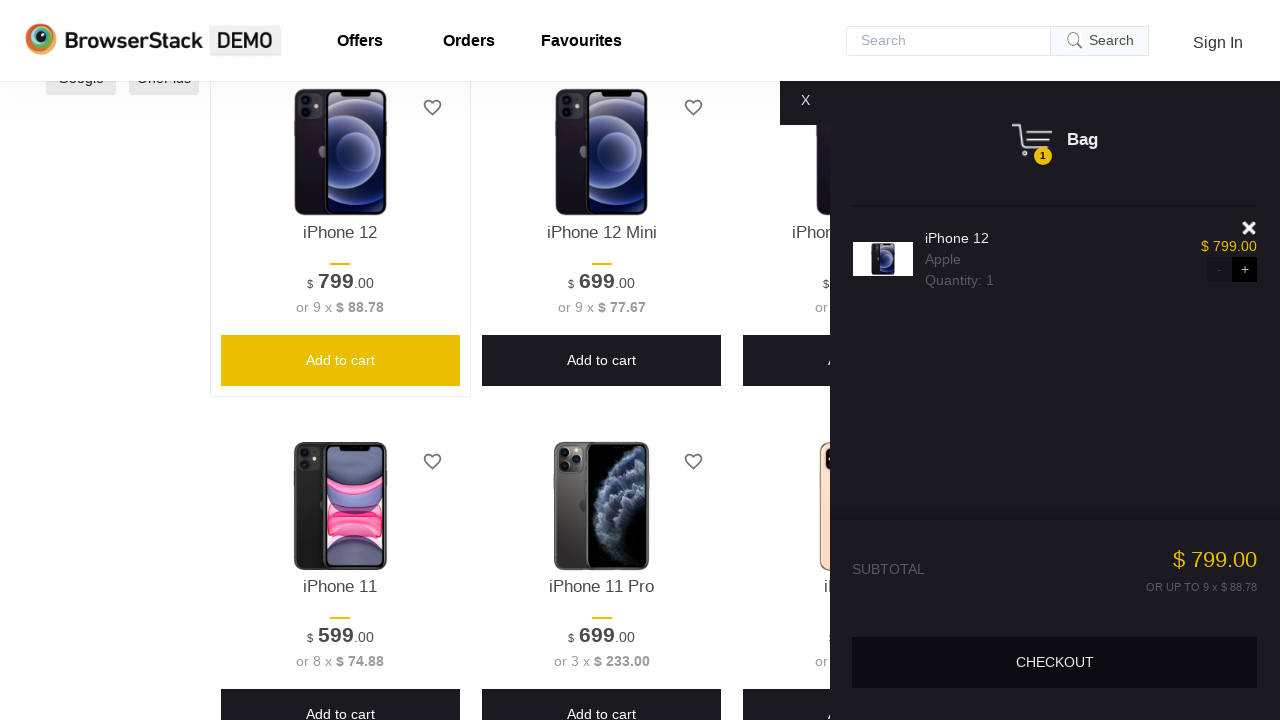

Retrieved product name from cart: iPhone 12
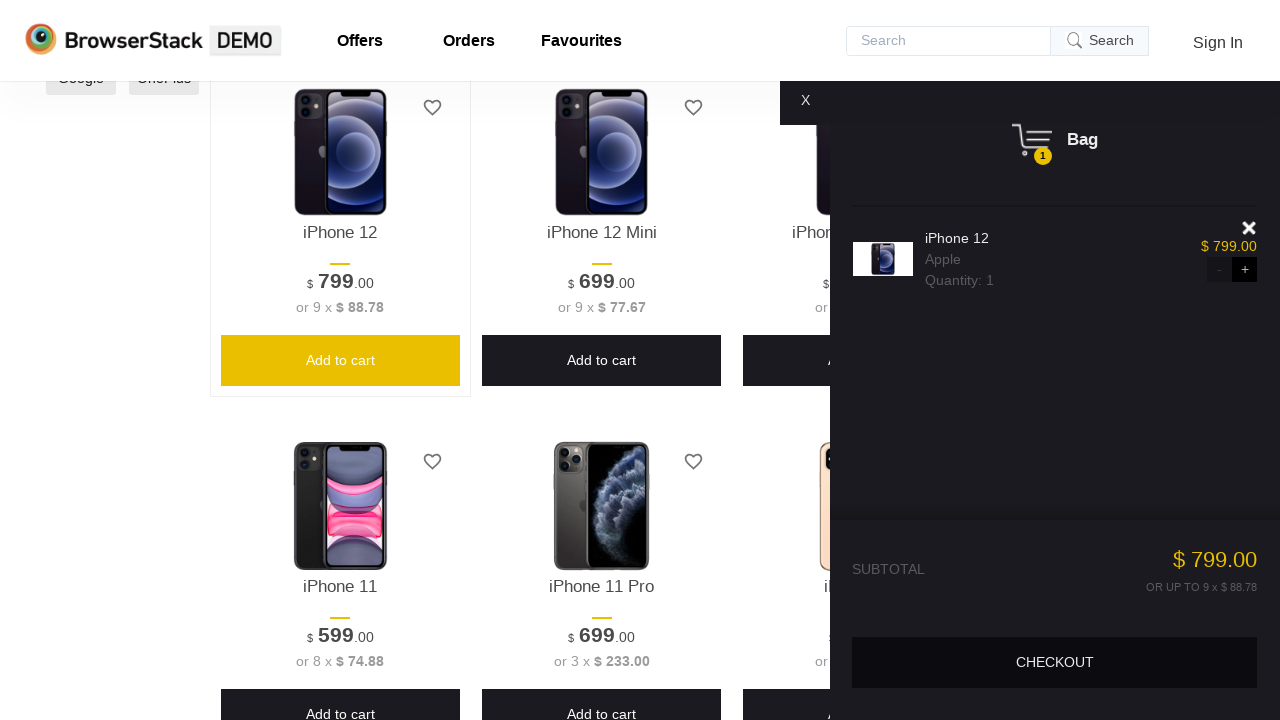

Verified product names match: 'iPhone 12' == 'iPhone 12'
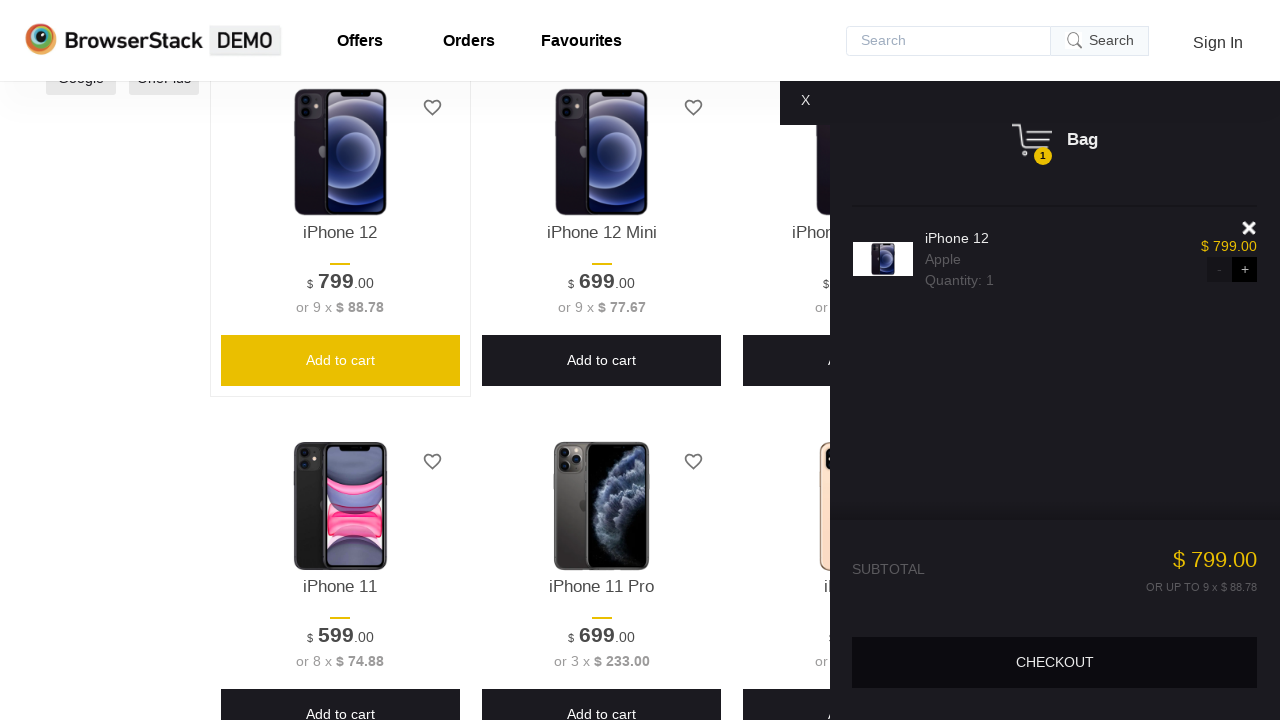

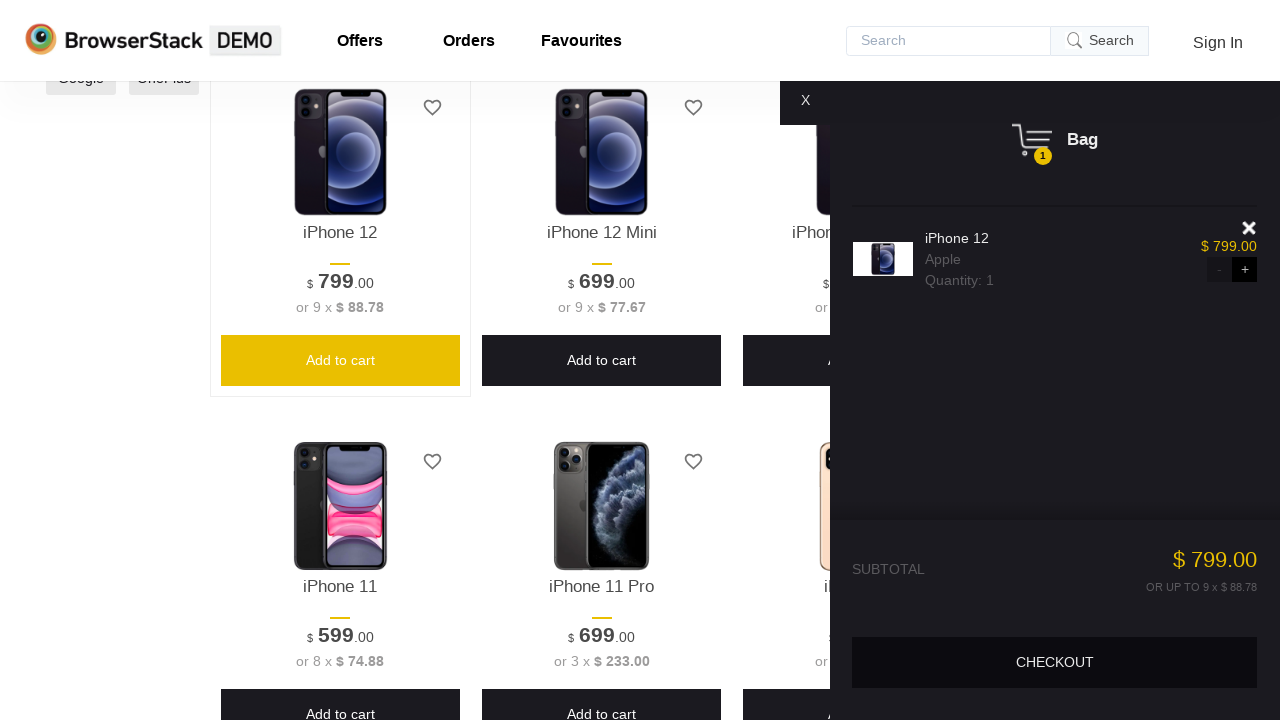